Tests JavaScript alert handling by clicking a button that triggers an alert and then accepting/dismissing it

Starting URL: https://the-internet.herokuapp.com/javascript_alerts

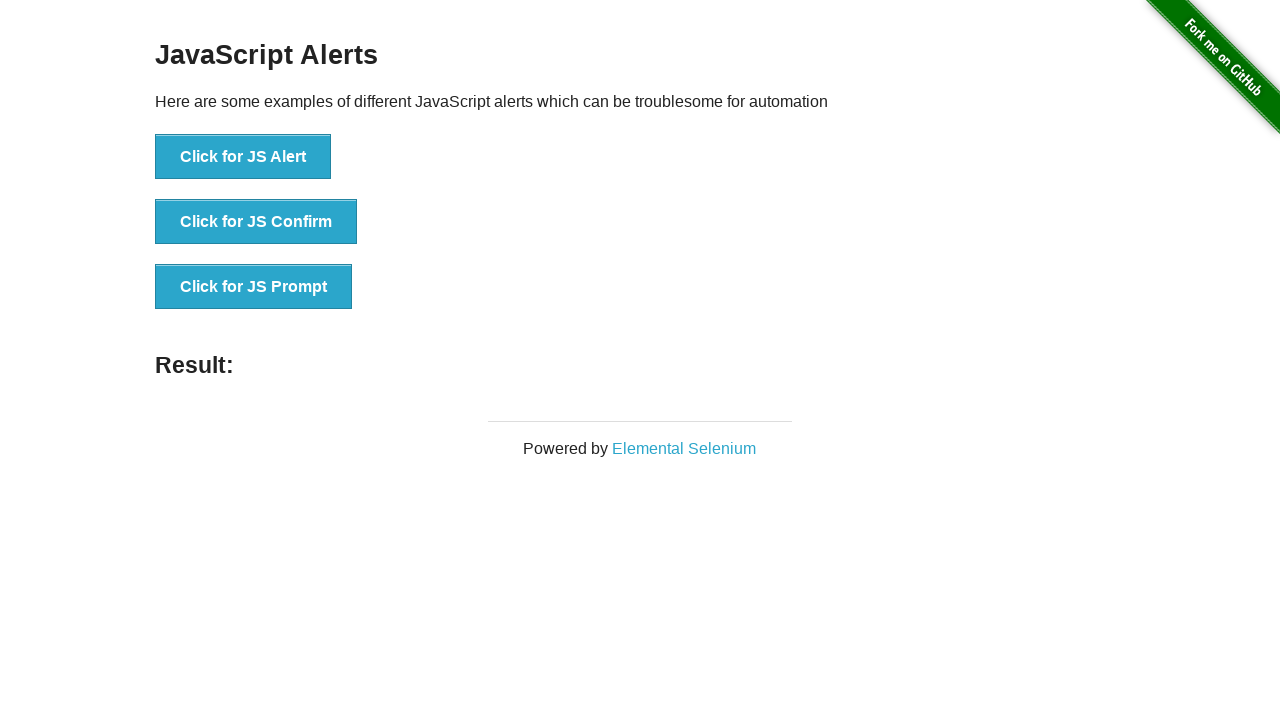

Set up dialog handler to accept alerts
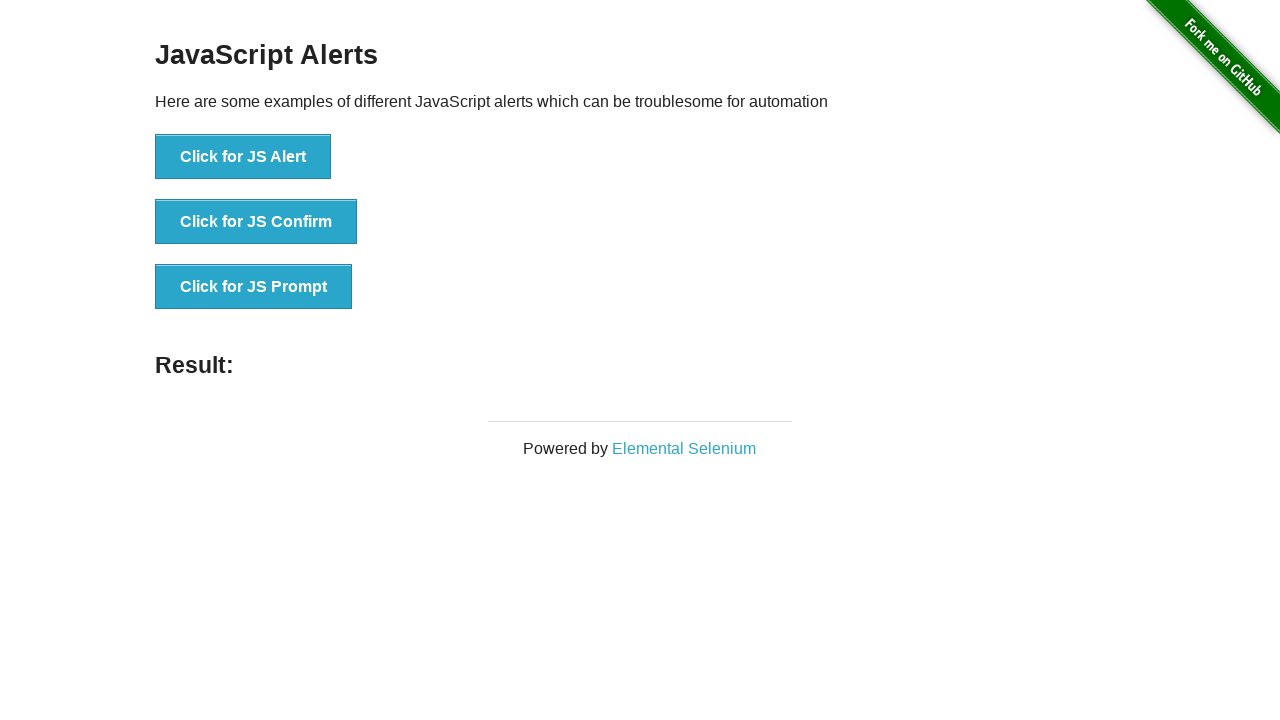

Clicked button to trigger JavaScript alert at (243, 157) on button[onclick='jsAlert()']
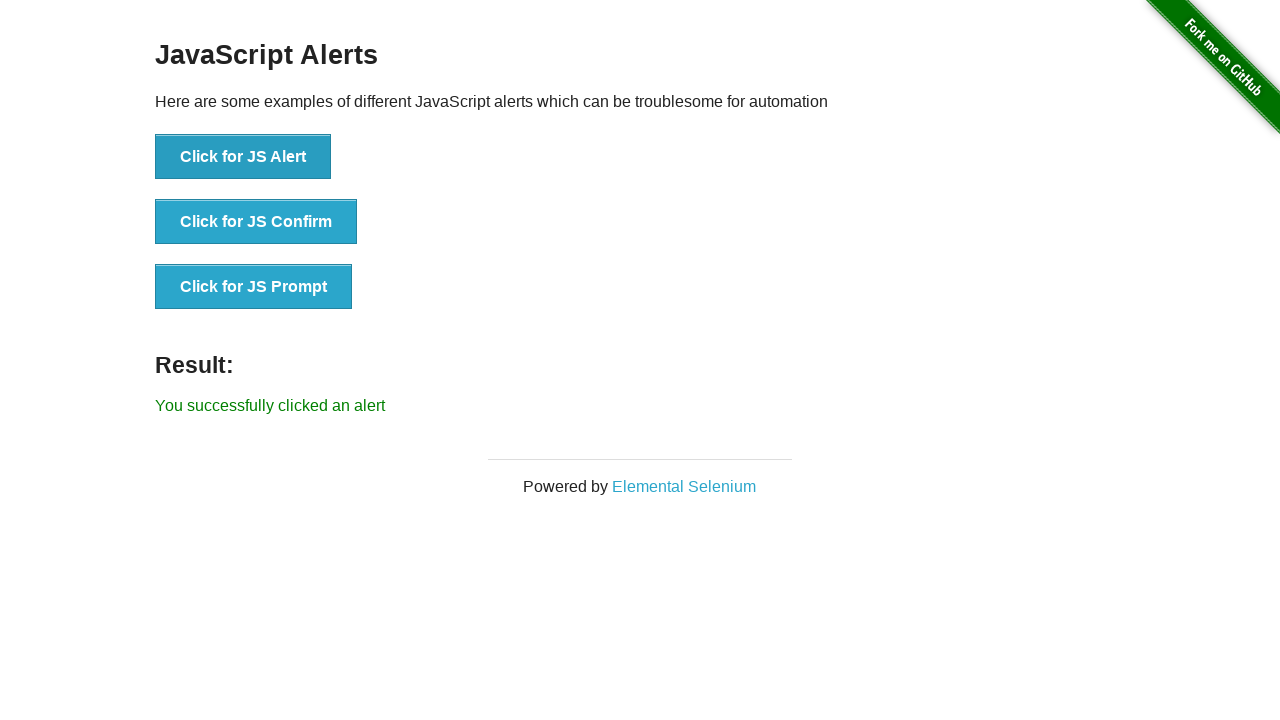

Waited for alert to be processed
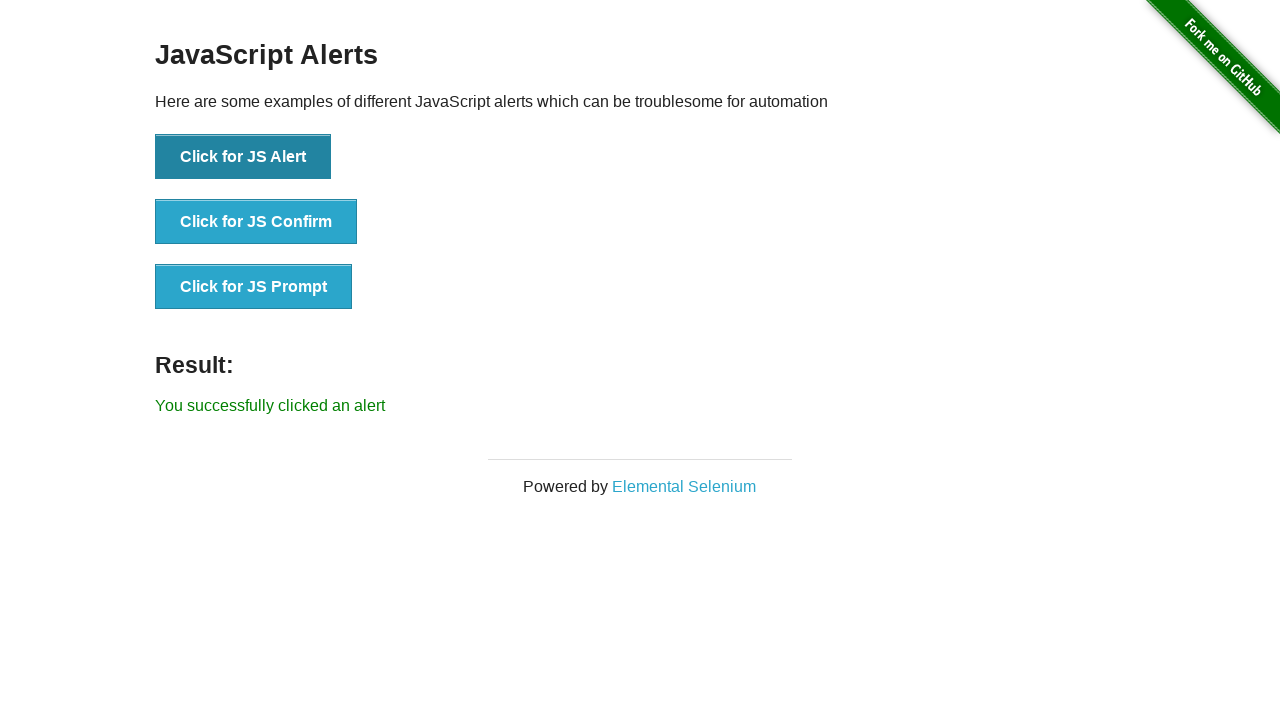

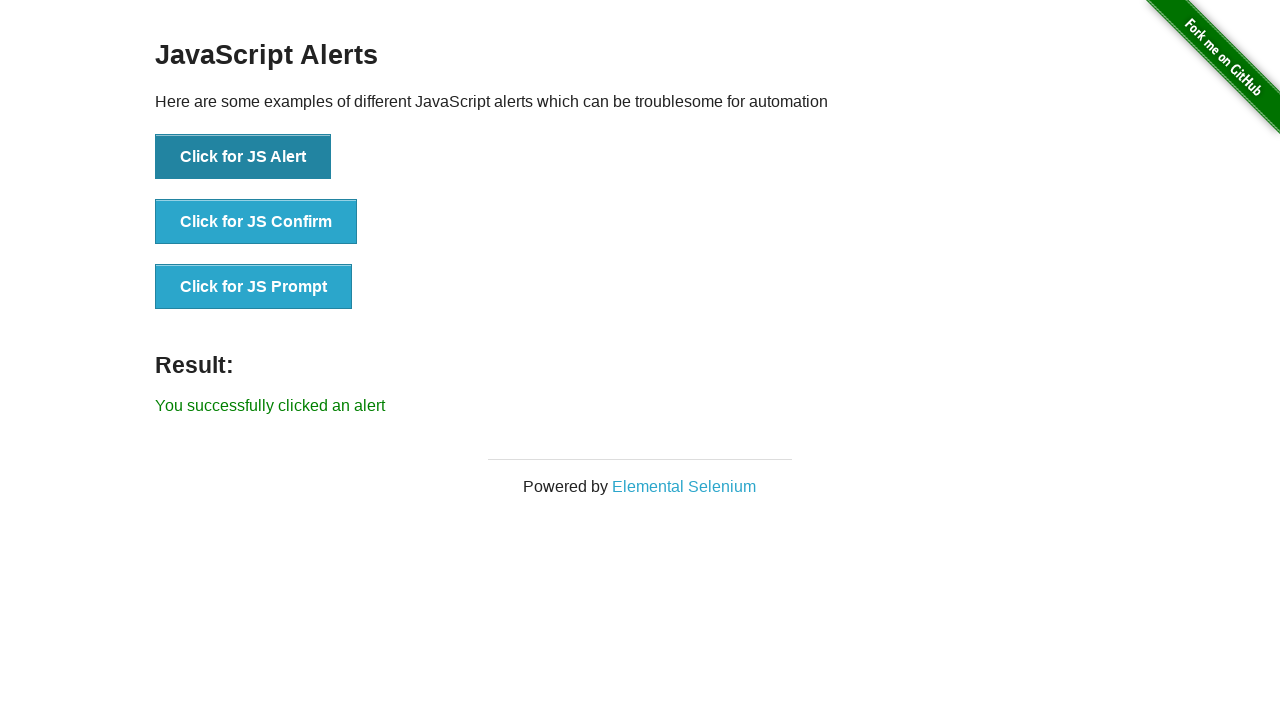